Fills out a simple form with first name, last name, city, and country fields, then submits the form

Starting URL: http://suninjuly.github.io/simple_form_find_task.html

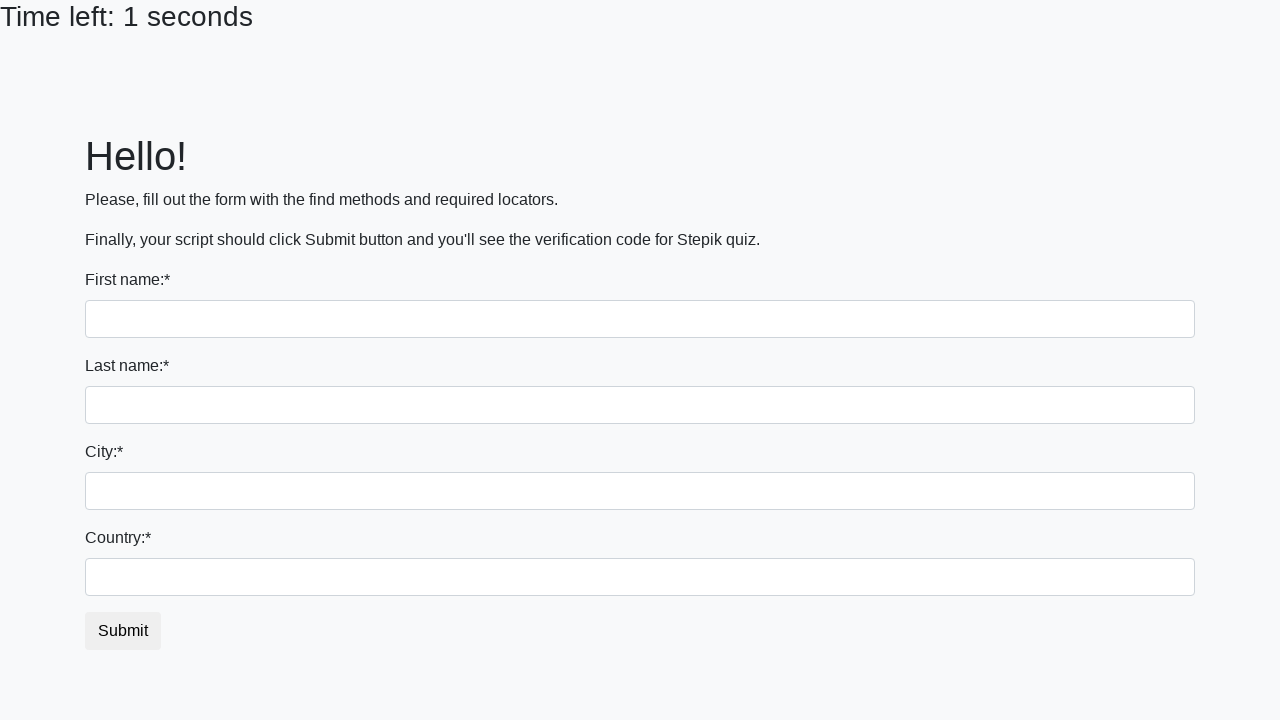

Filled first name field with 'Sergey' on input[name='first_name']
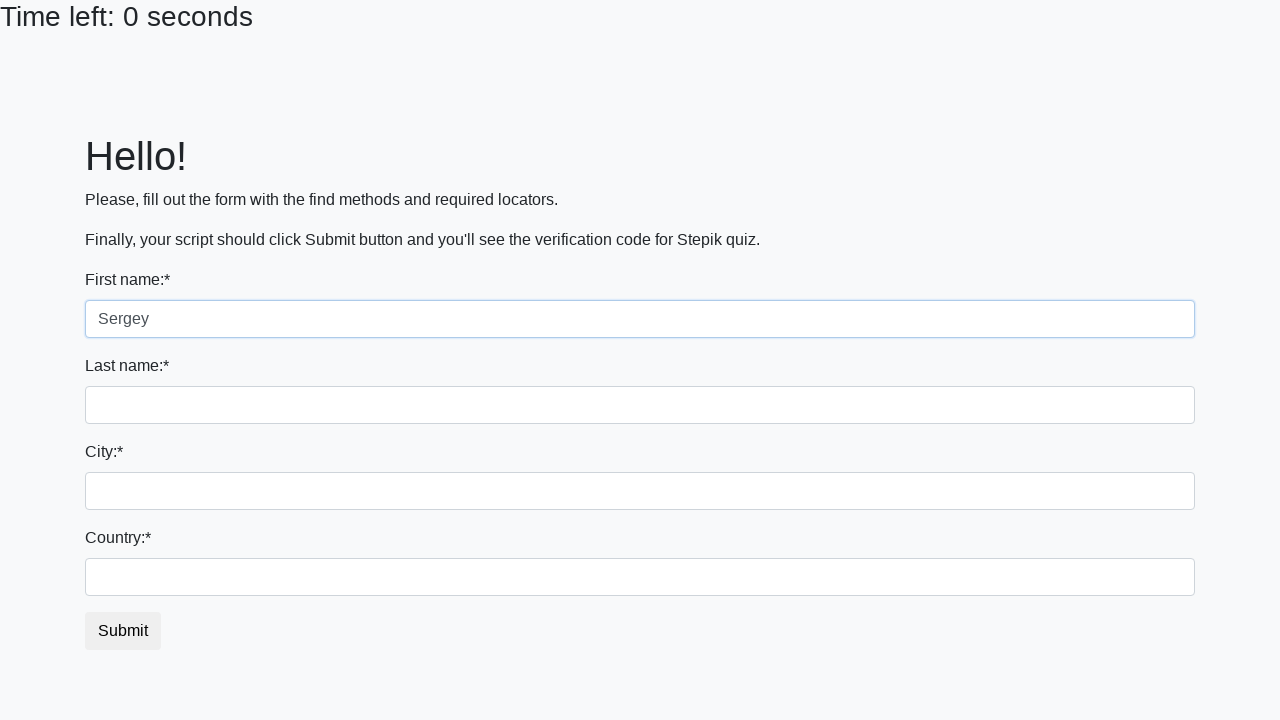

Filled last name field with 'Zheludev' on input[name='last_name']
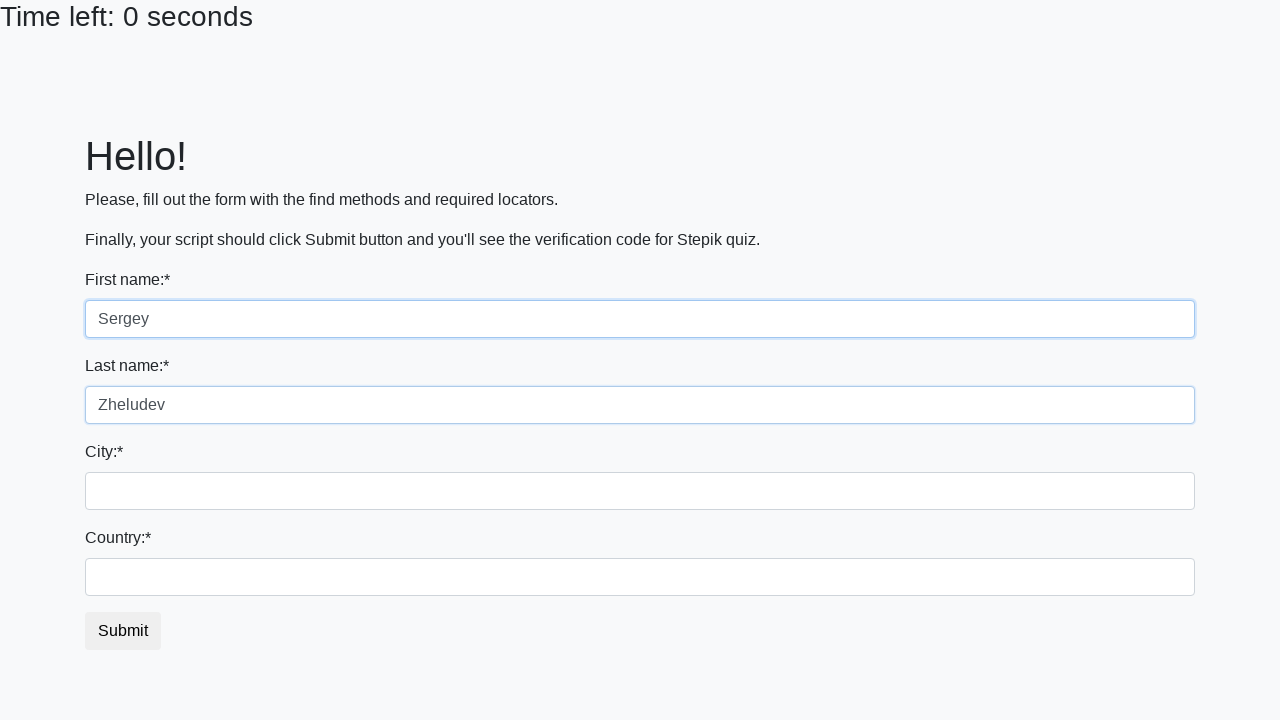

Filled city field with 'Minsk' on .city
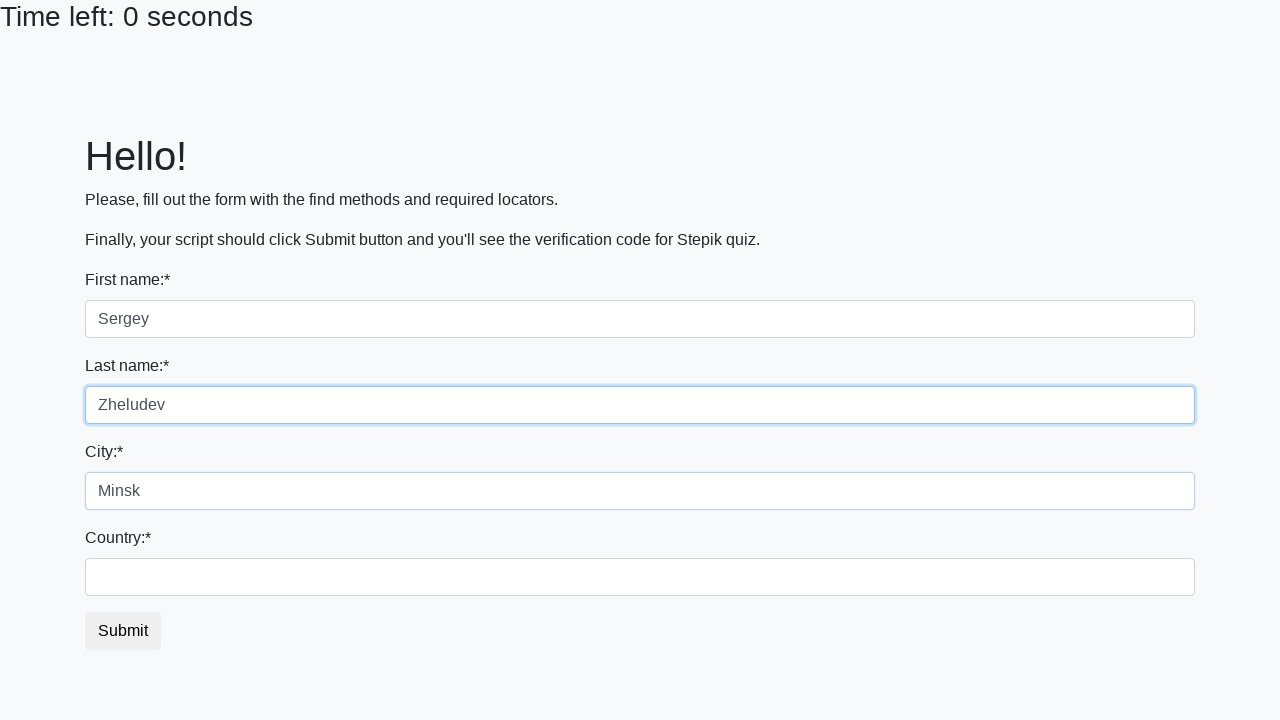

Filled country field with 'Belarus' on #country
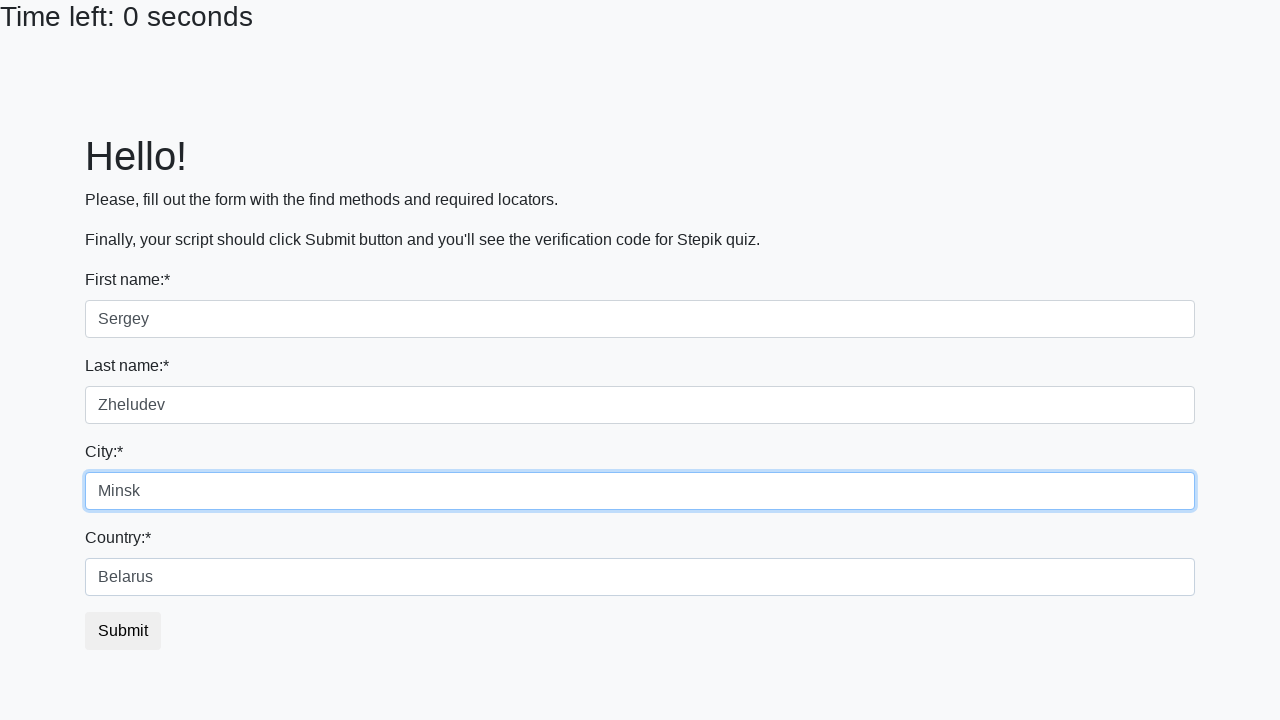

Clicked submit button to submit the form at (123, 631) on button.btn
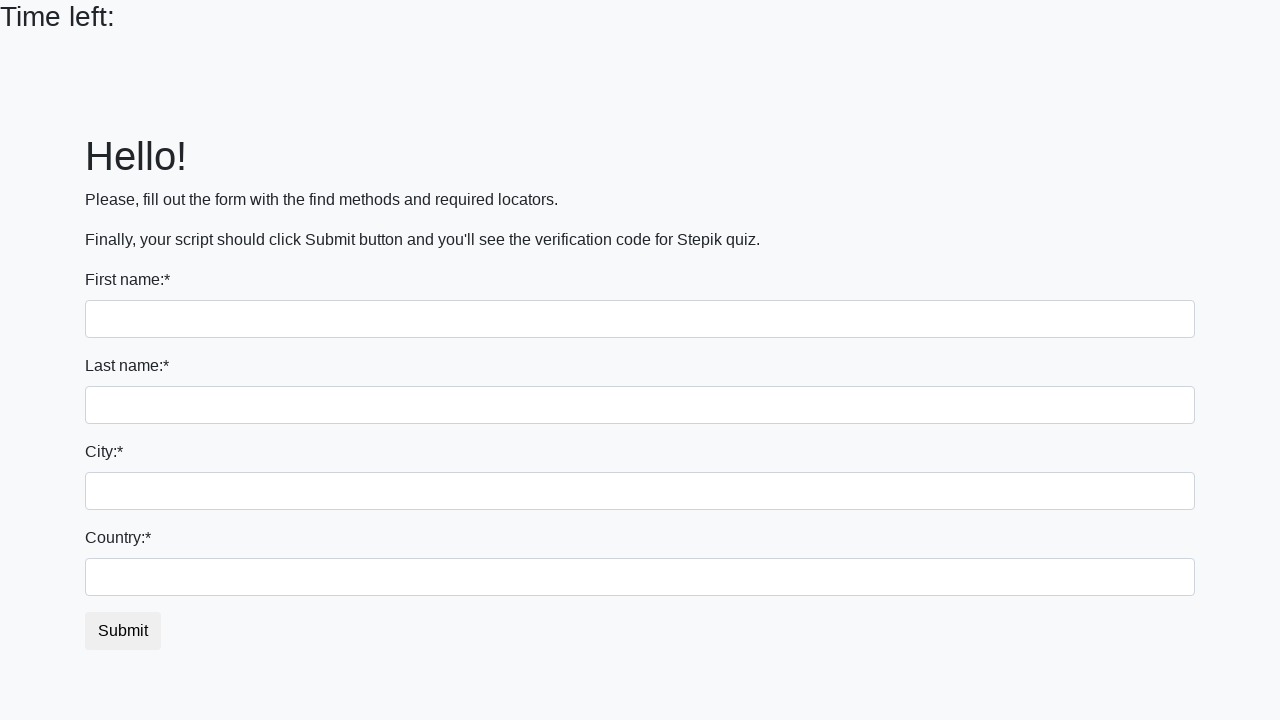

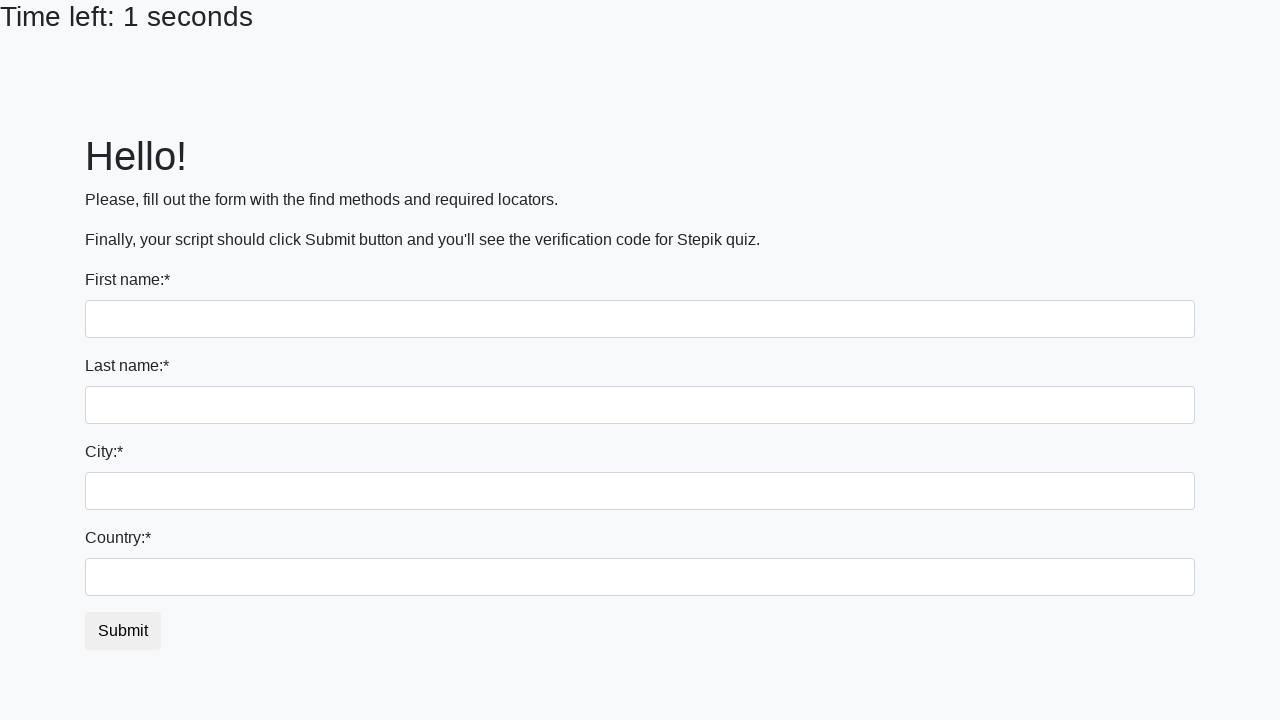